Tests a jQuery UI price range slider by dragging both the minimum and maximum slider handles to adjust the price range

Starting URL: https://www.jqueryscript.net/demo/Price-Range-Slider-jQuery-UI/

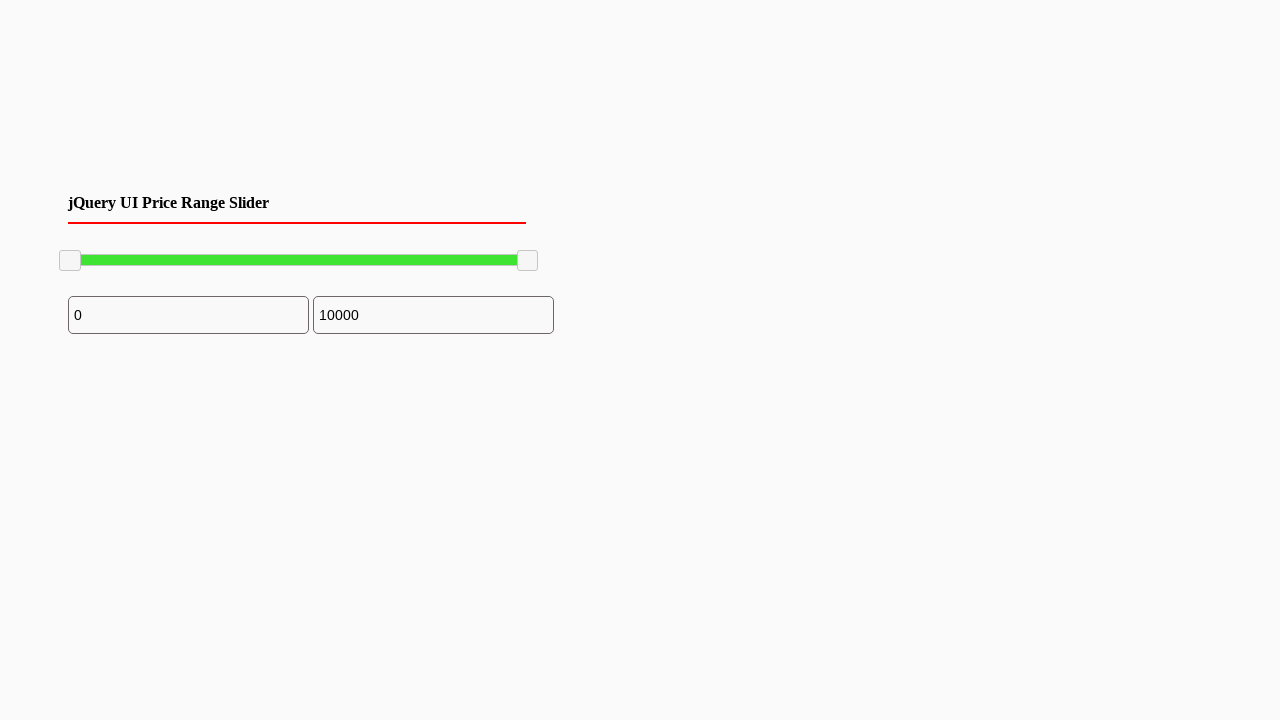

Navigated to jQuery UI price range slider demo page
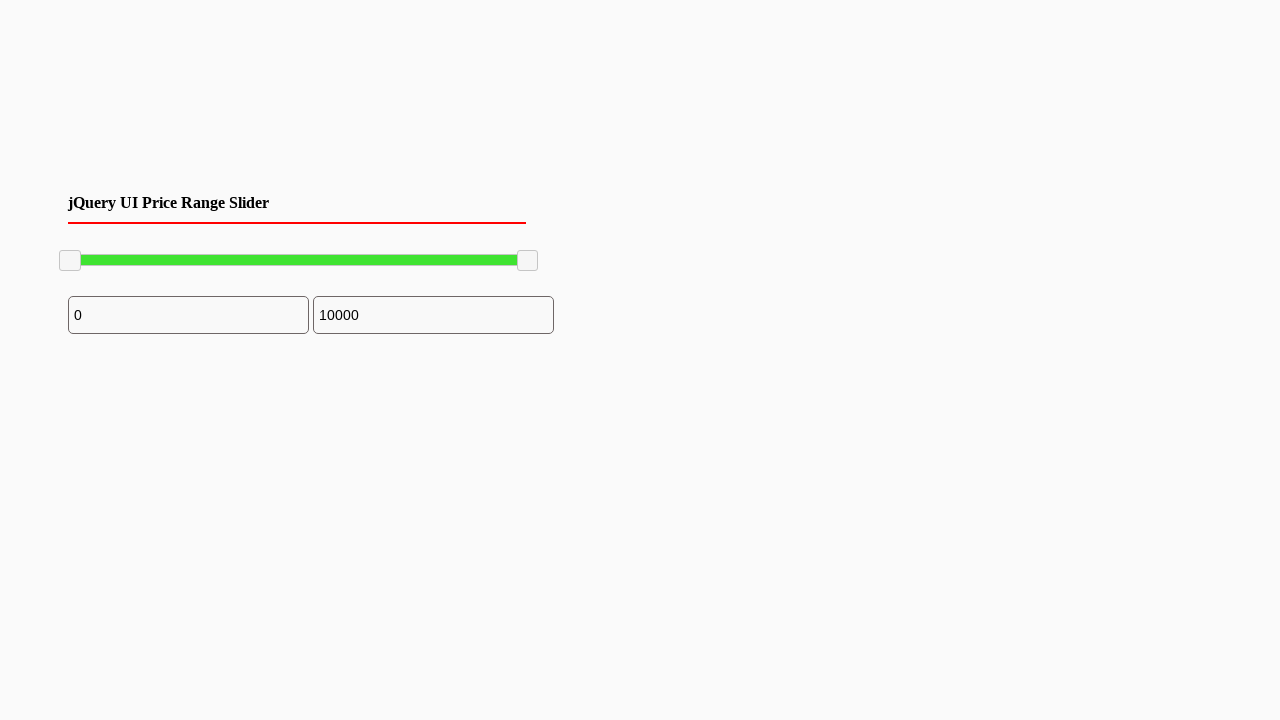

Located the minimum slider handle
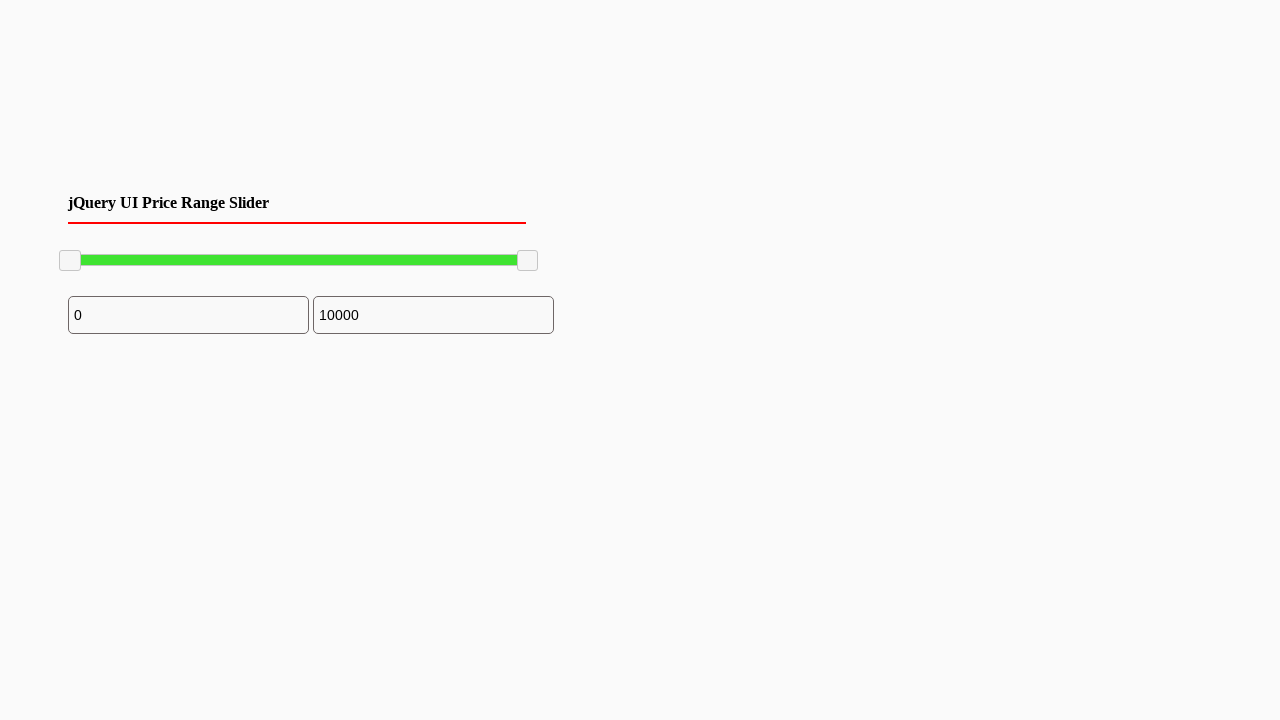

Dragged the minimum slider handle 100 pixels to the right to increase minimum price at (160, 251)
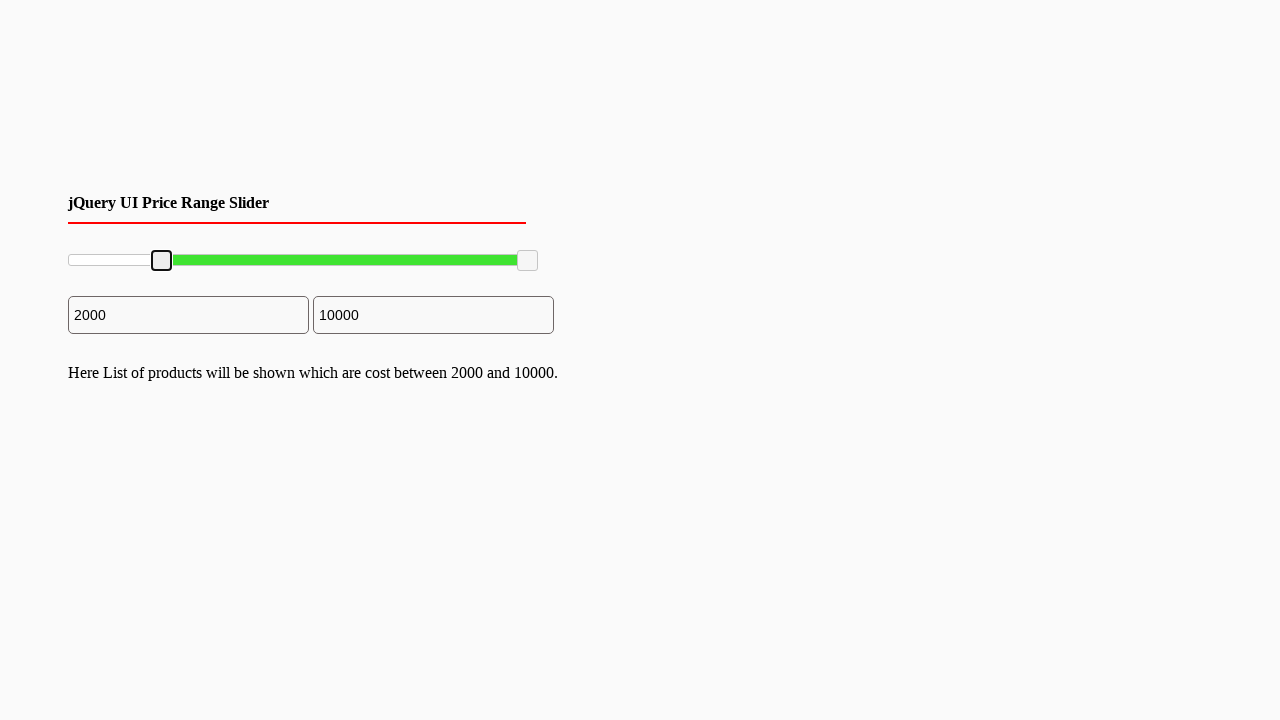

Waited 1 second for slider action to complete
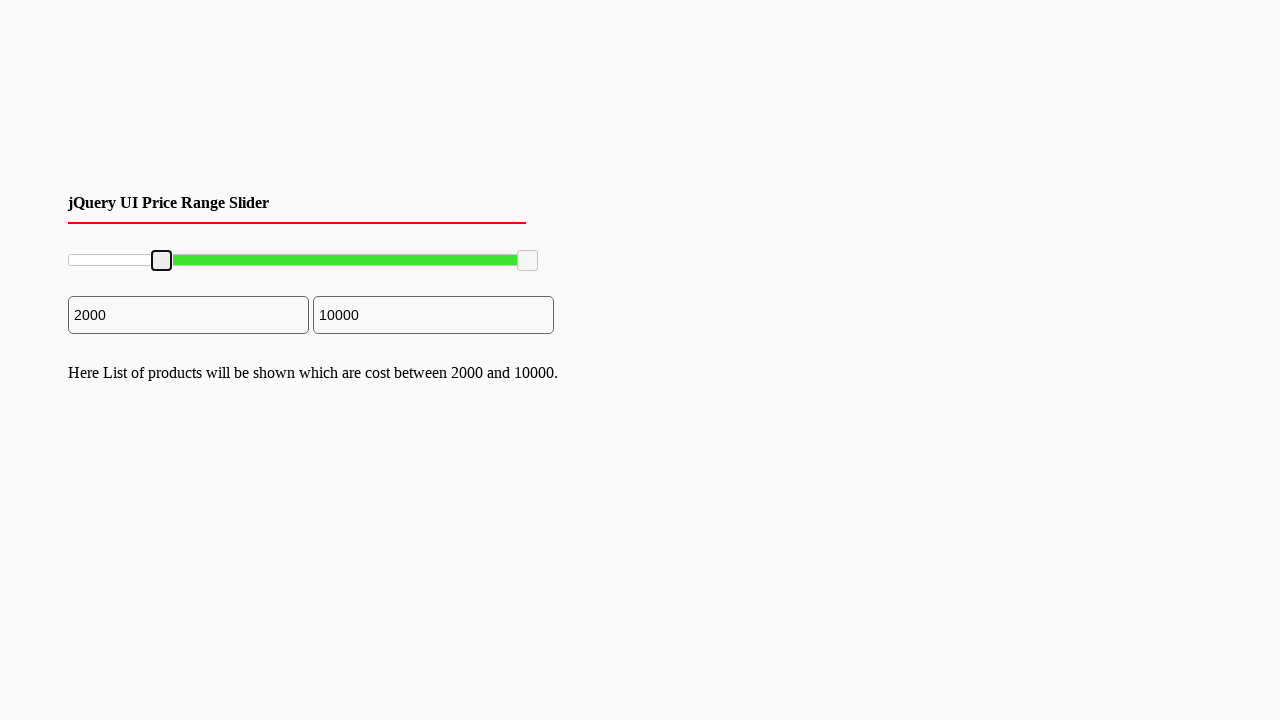

Located the maximum slider handle
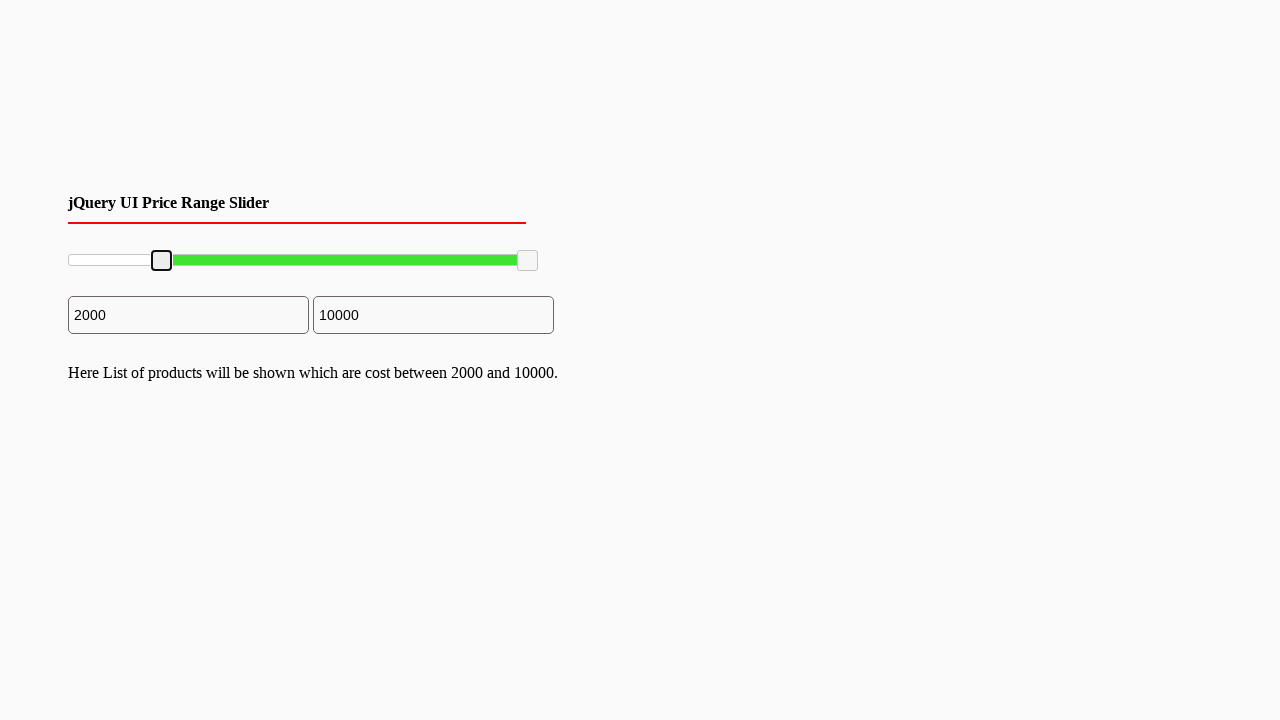

Dragged the maximum slider handle 100 pixels to the left to decrease maximum price at (418, 251)
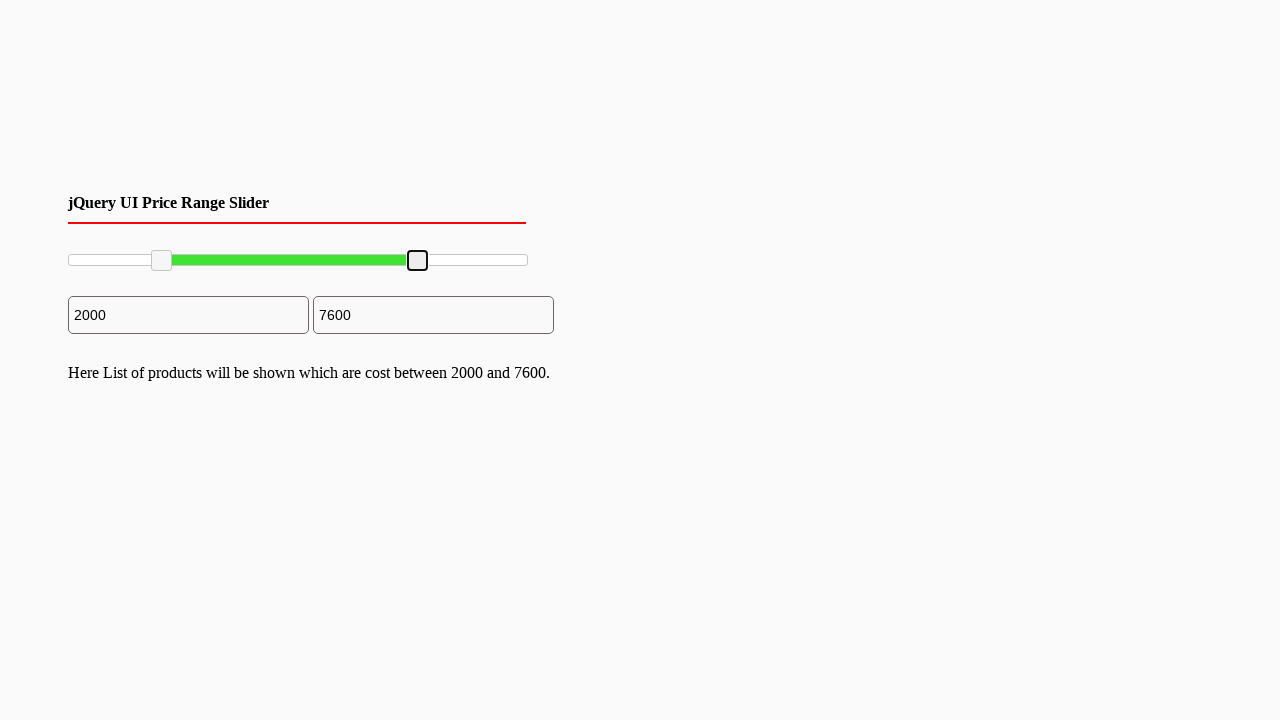

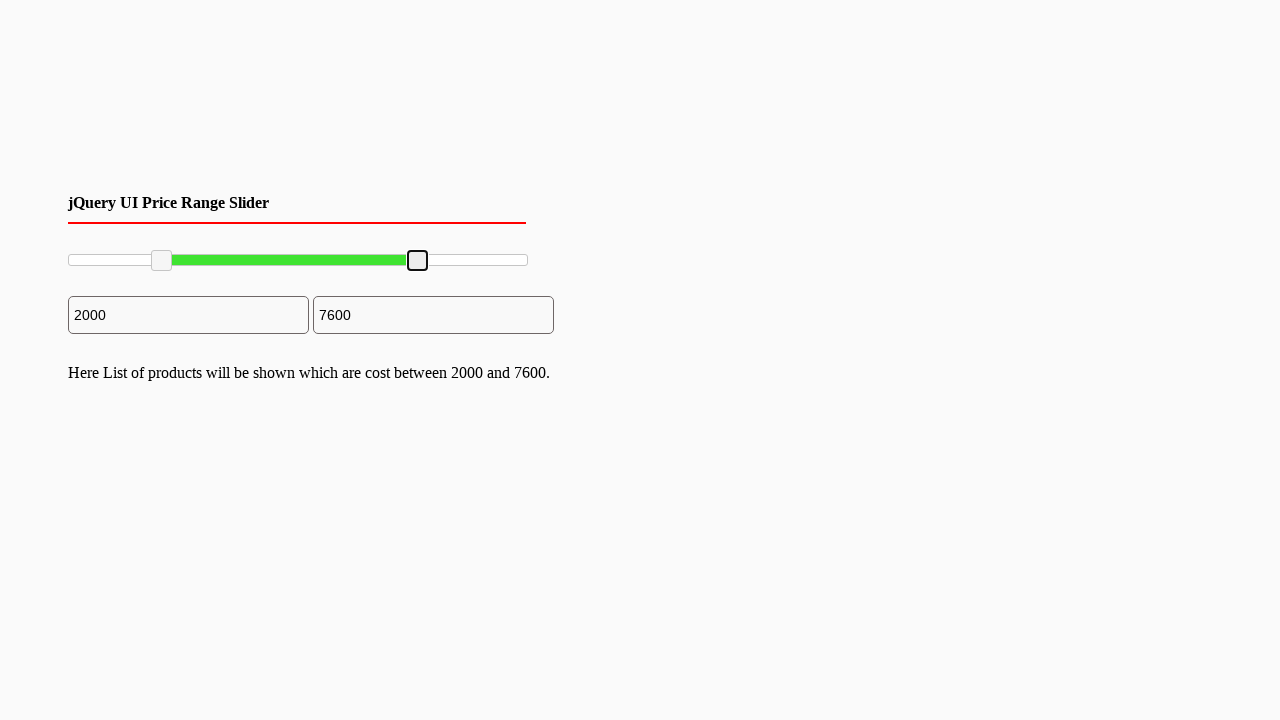